Tests browser navigation functionality on imooc.com by clicking menu items and using back, forward, and refresh navigation controls

Starting URL: https://www.imooc.com

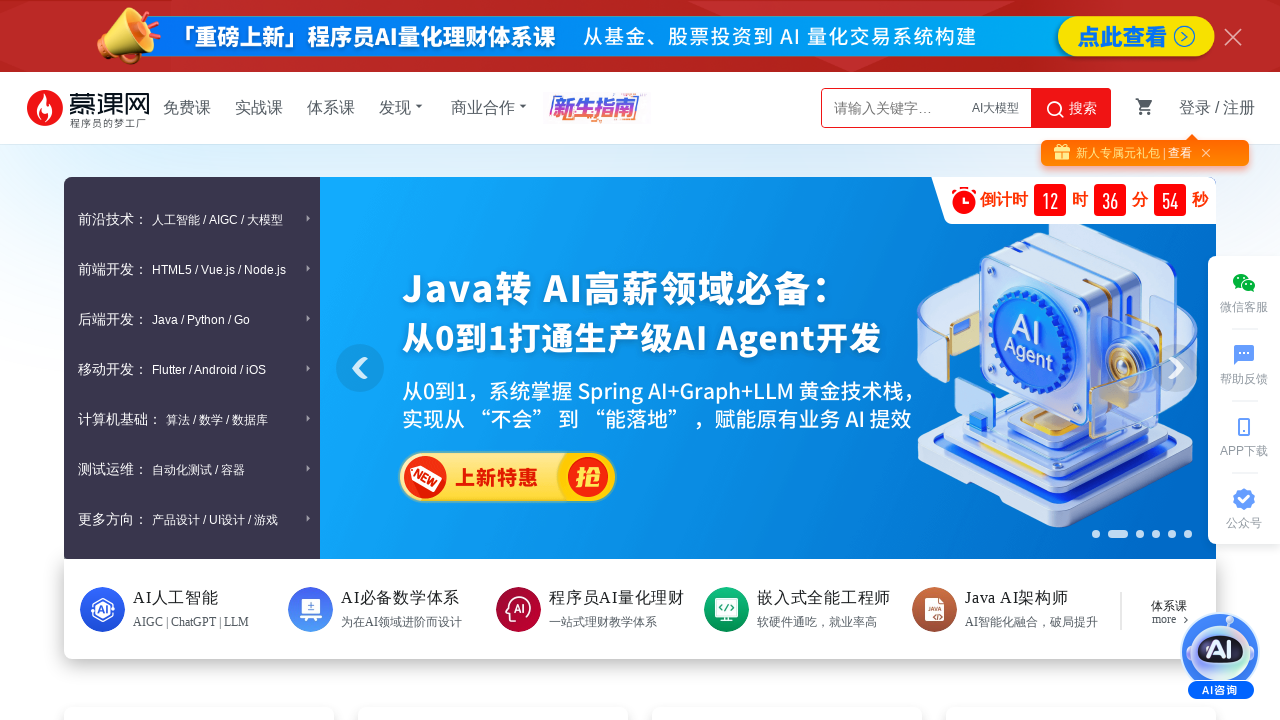

Clicked on the second menu item in the navigation at (187, 108) on xpath=/html/body/div[3]/div/div/ul/li[2]/a
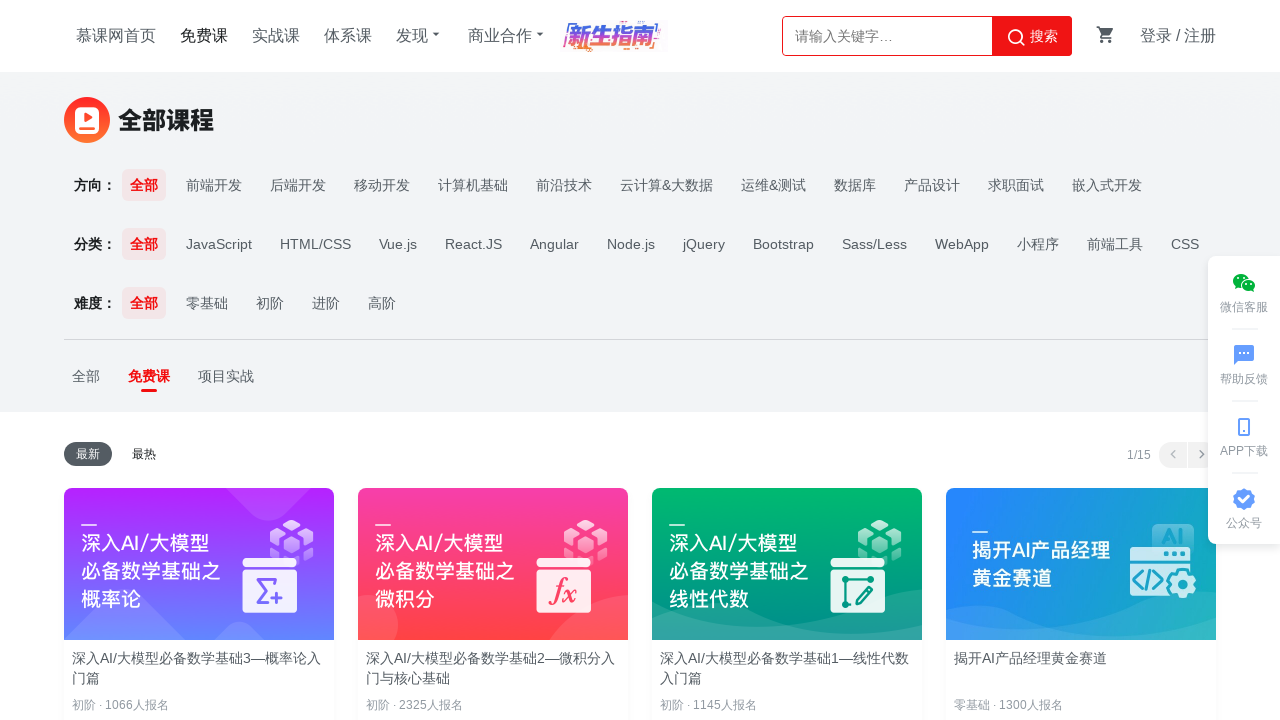

Page loaded after clicking second menu item
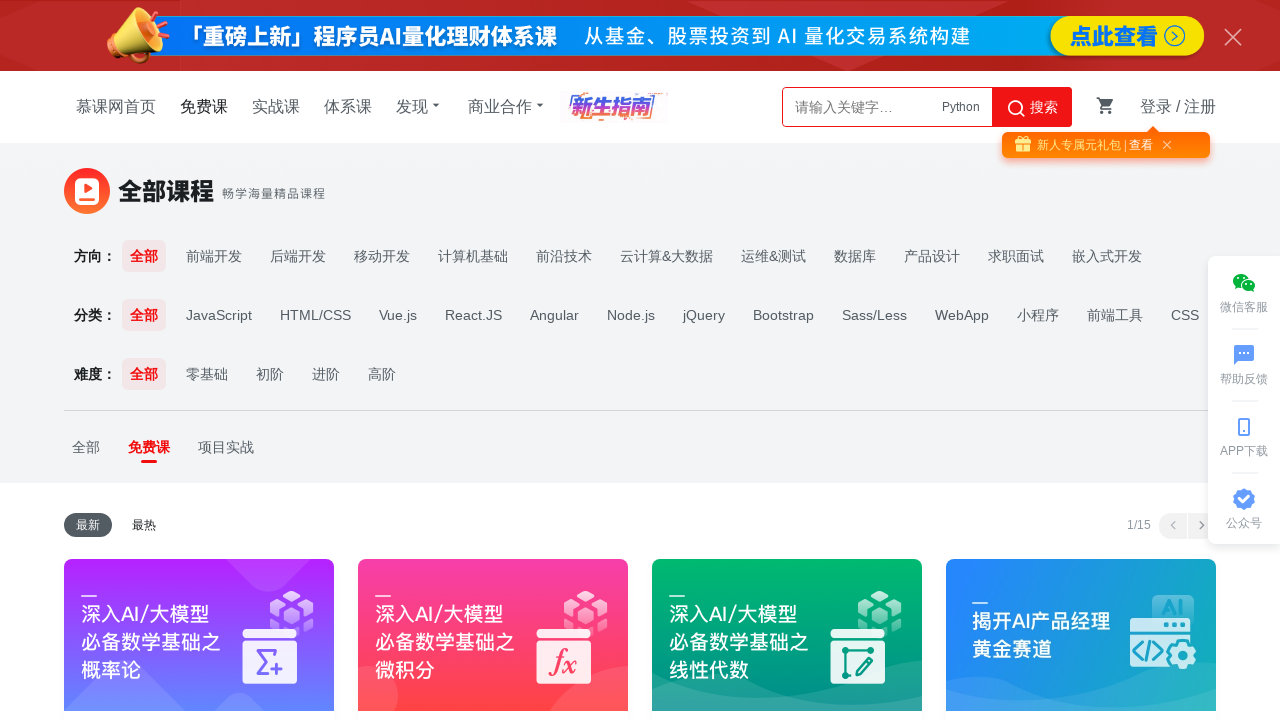

Navigated back to previous page using browser back button
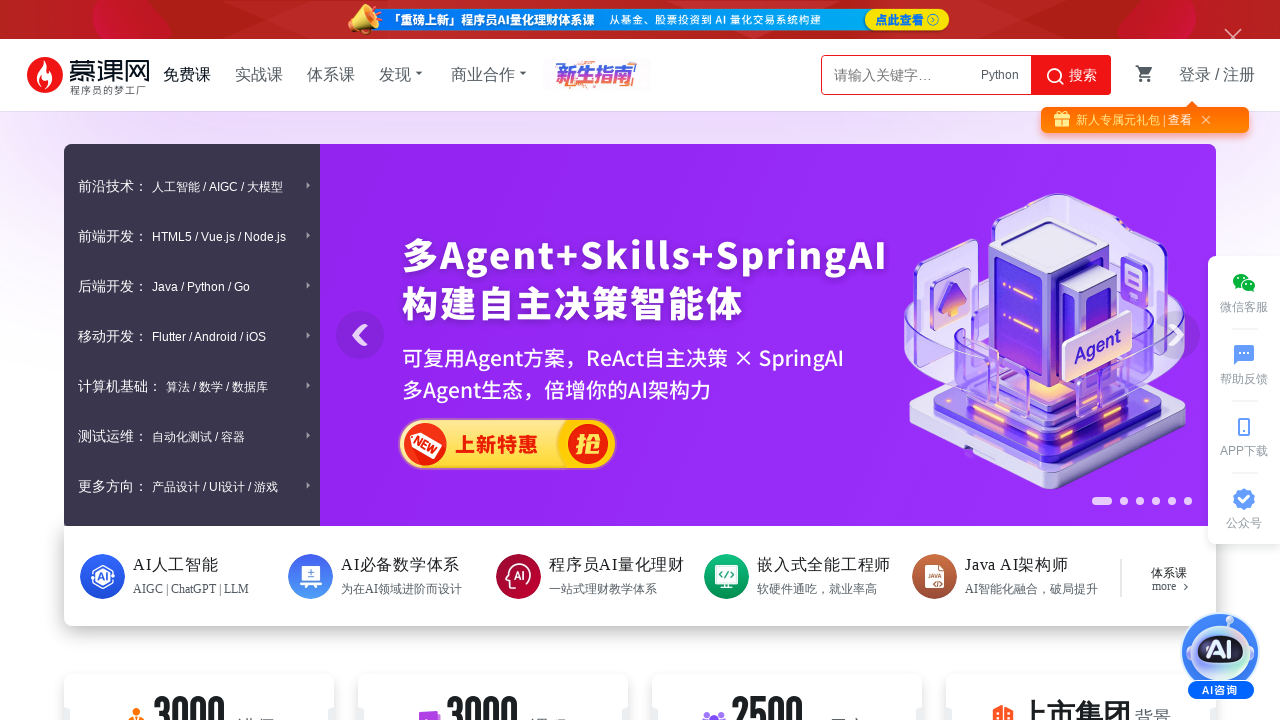

Page loaded after navigating back
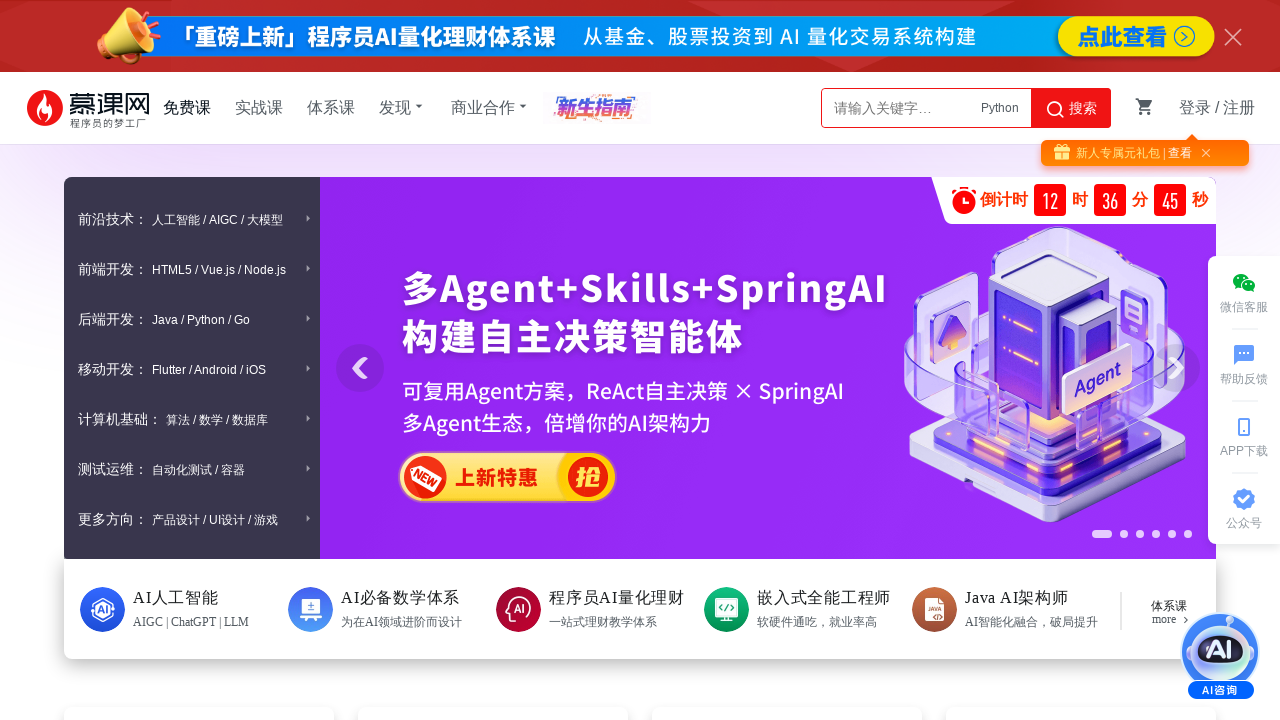

Navigated forward using browser forward button
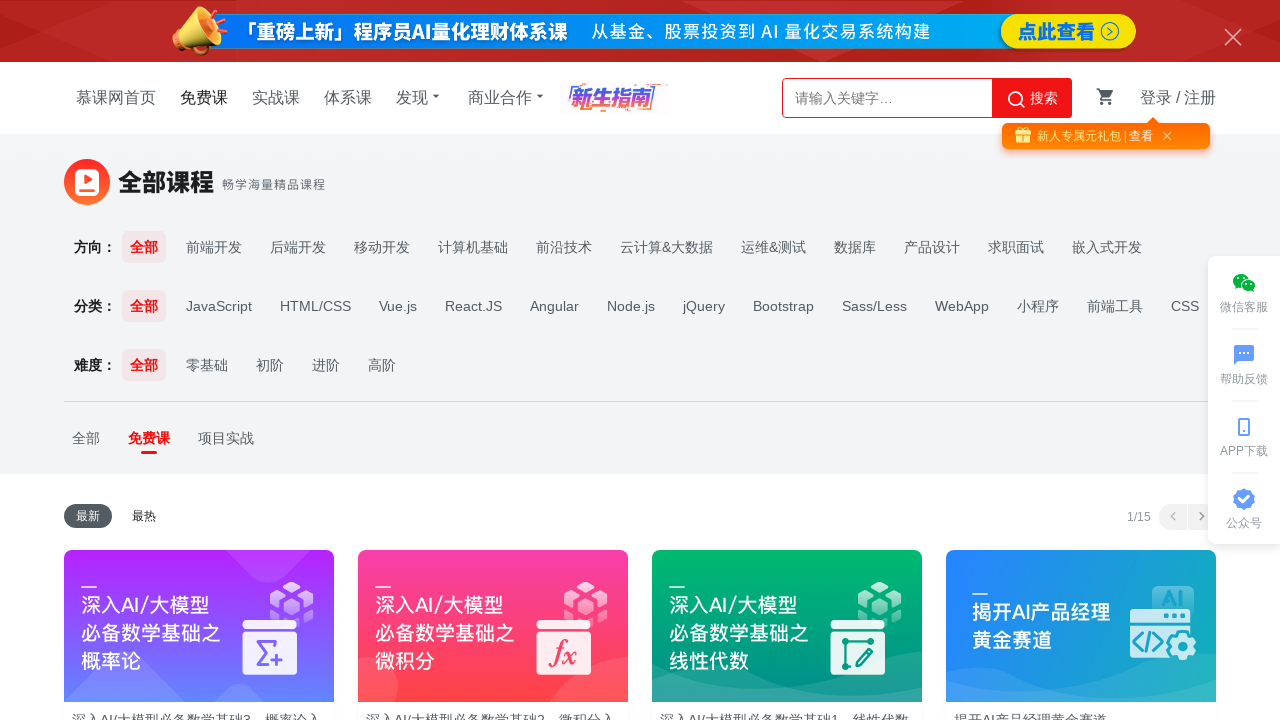

Page loaded after navigating forward
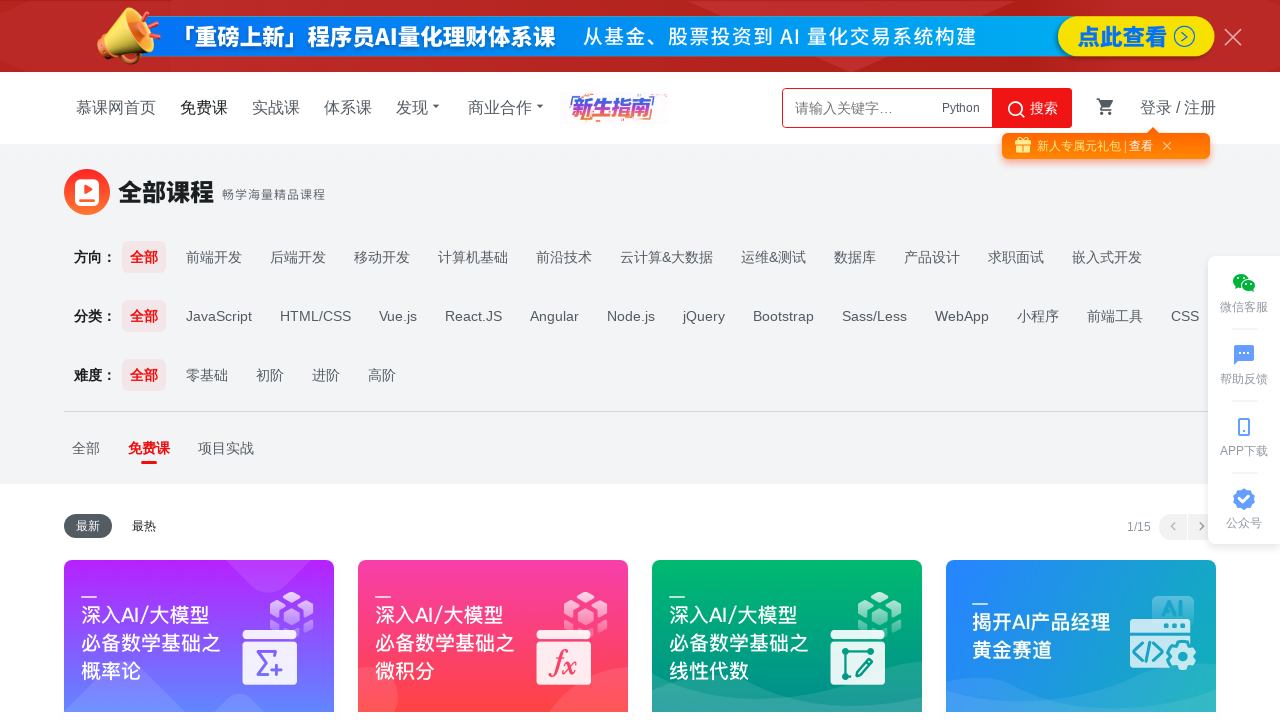

Refreshed the current page
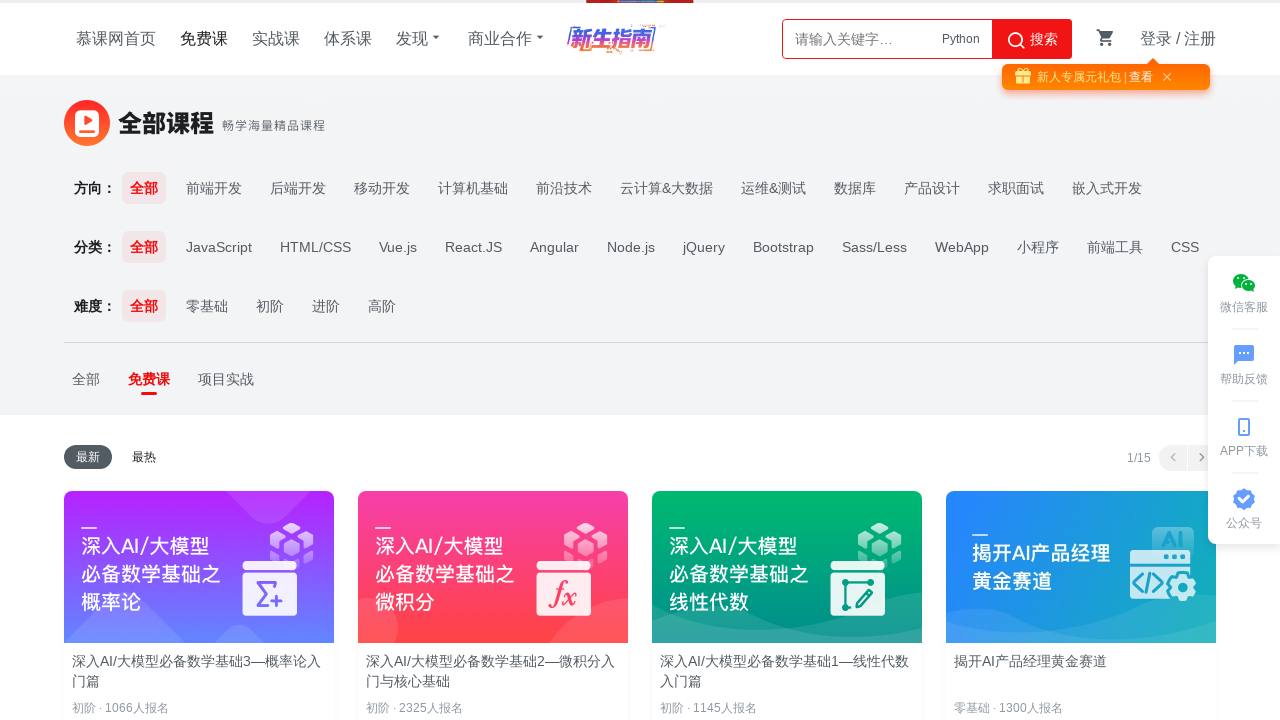

Page loaded after refresh
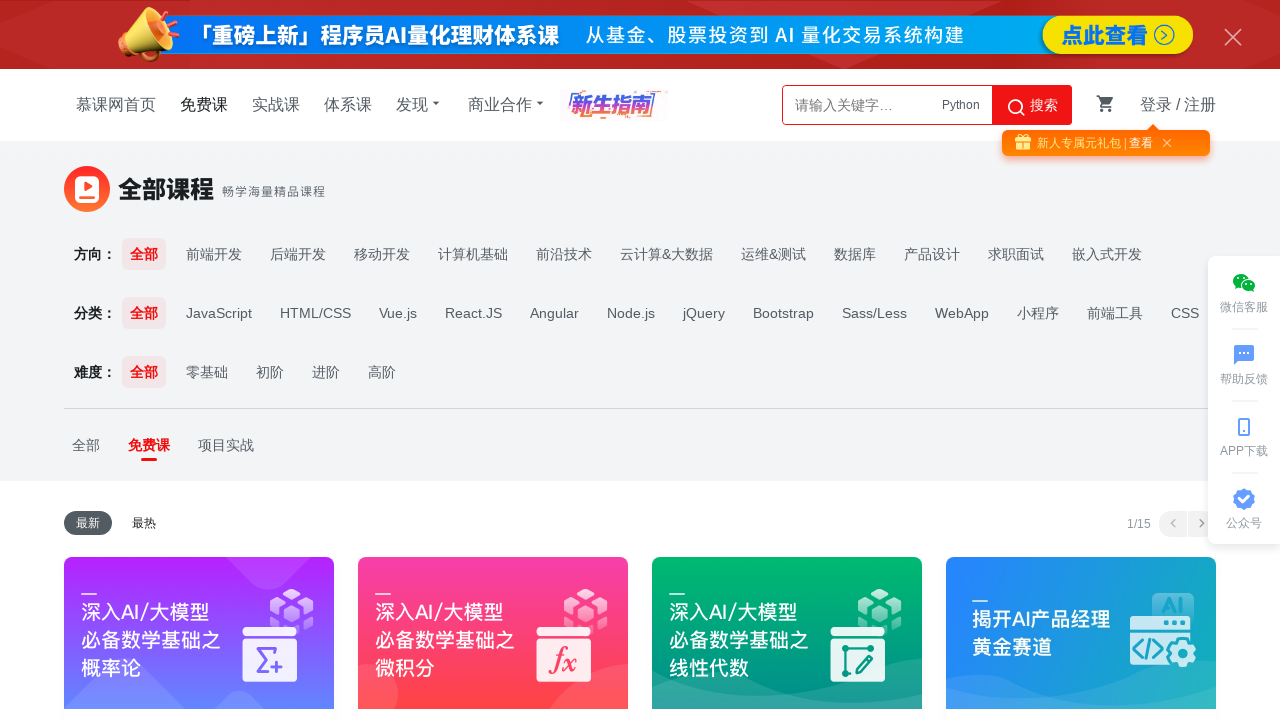

Clicked on the first menu item in the navigation at (116, 108) on xpath=/html/body/div[3]/div/ul/li[1]/a
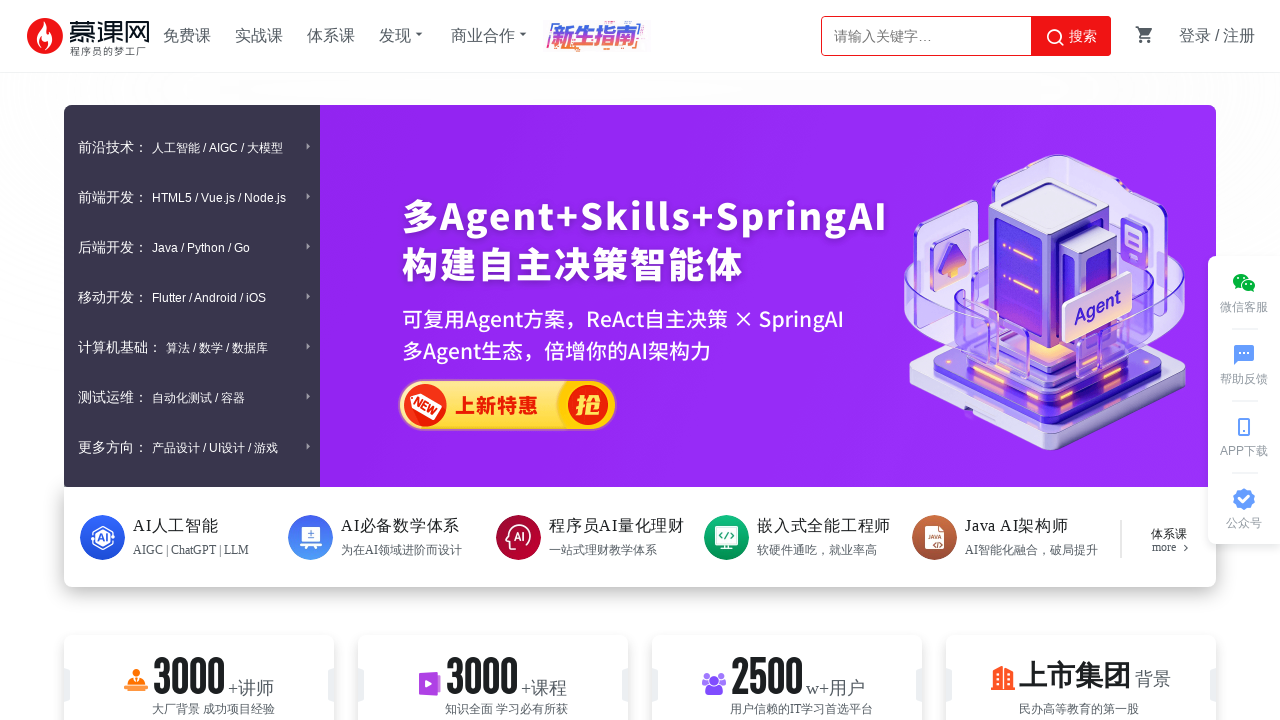

Final page loaded after clicking first menu item
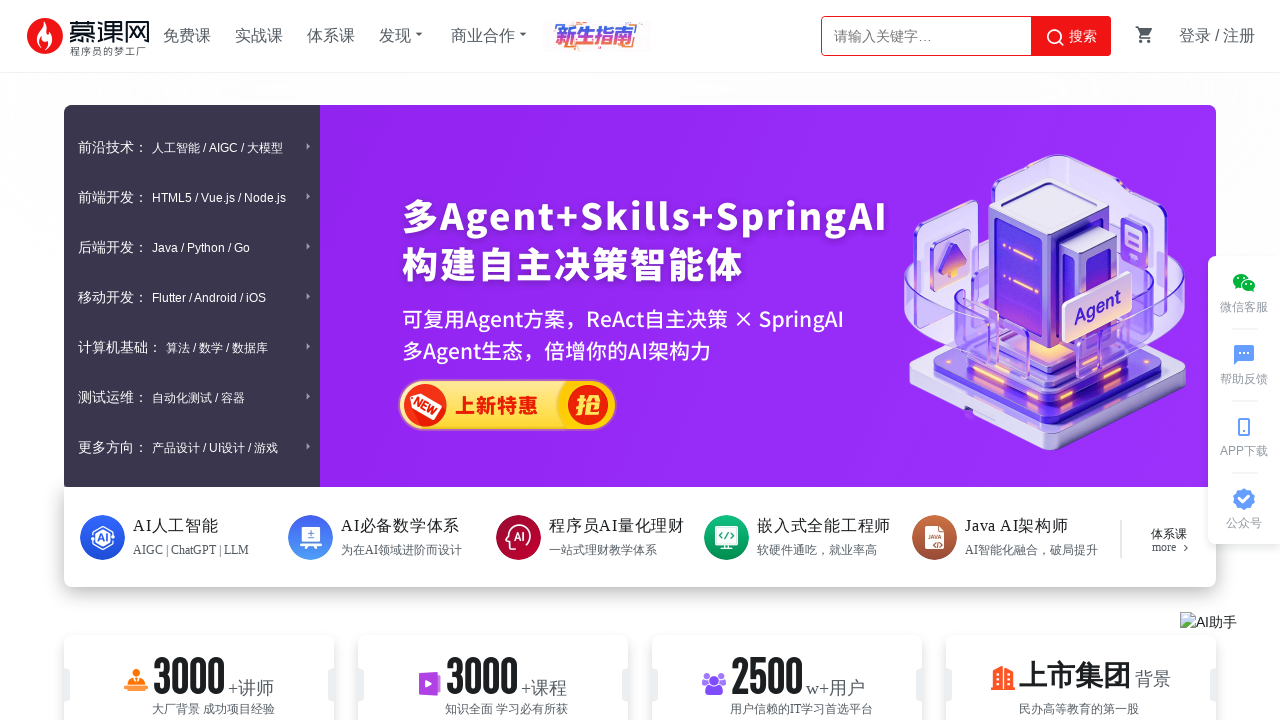

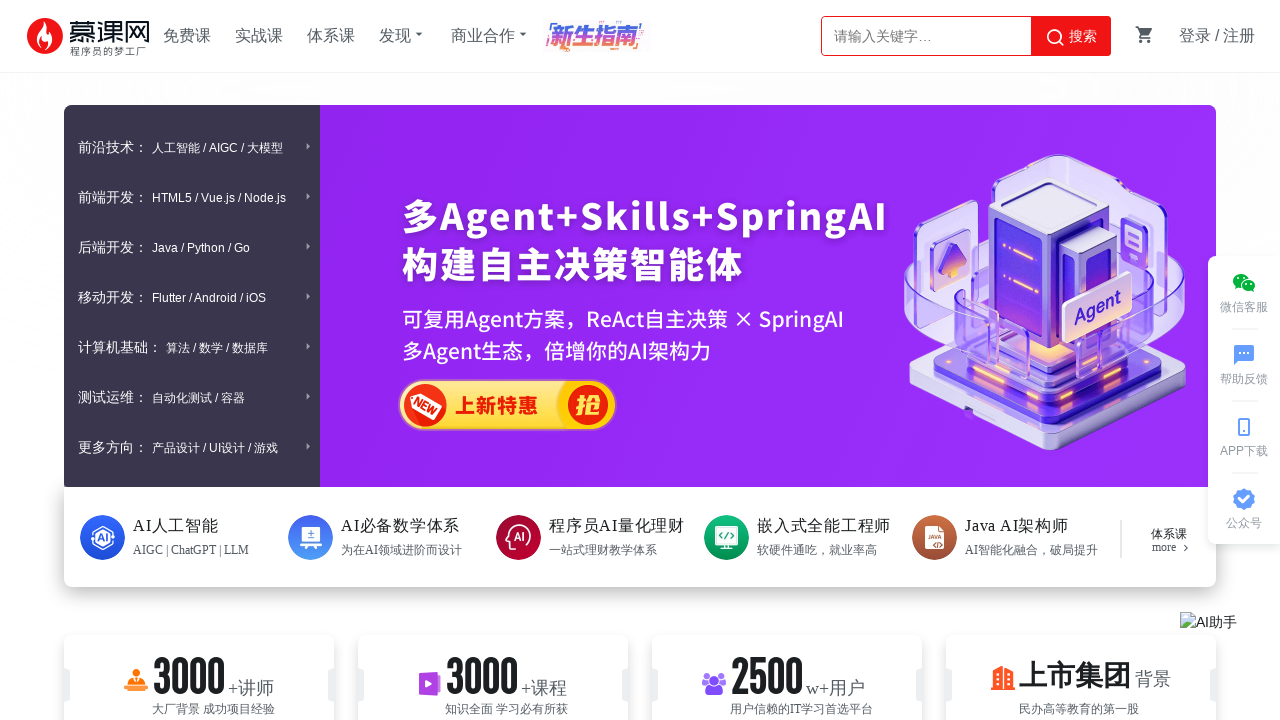